Tests dropdown functionality by selecting options using text, value, and index methods

Starting URL: https://ultimateqa.com/simple-html-elements-for-automation

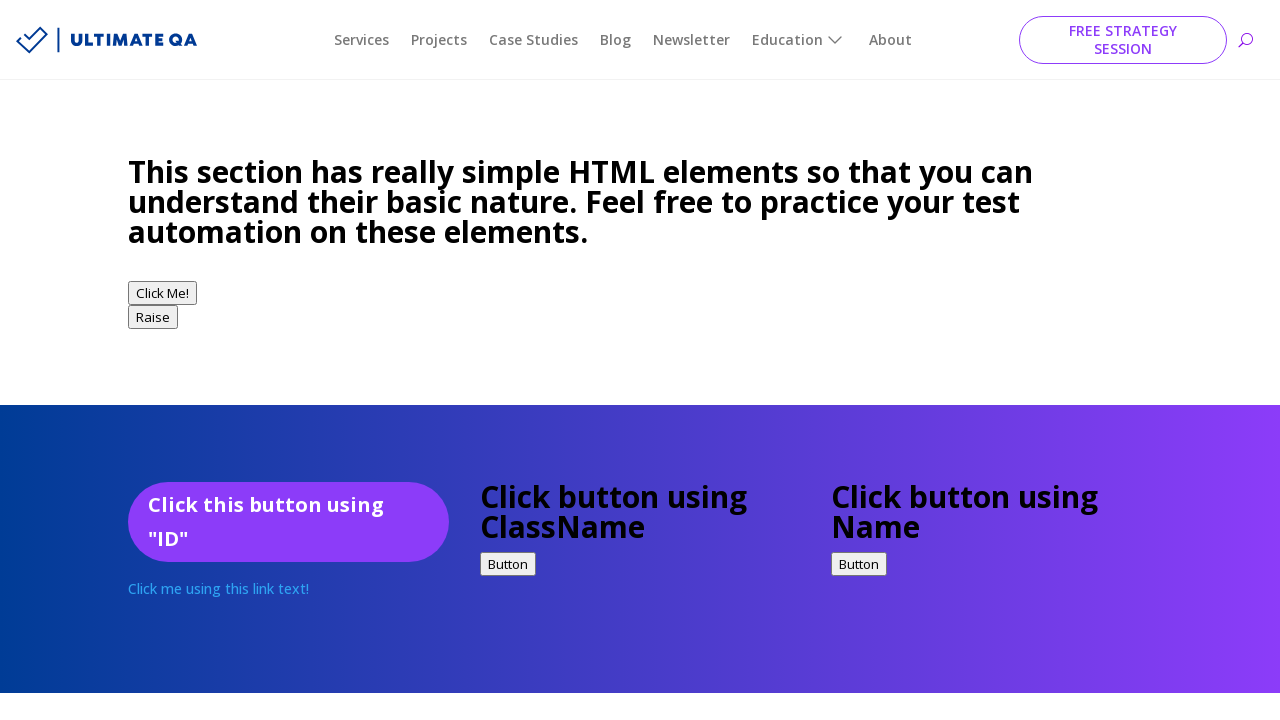

Scrolled down 2000 pixels to reveal dropdown element
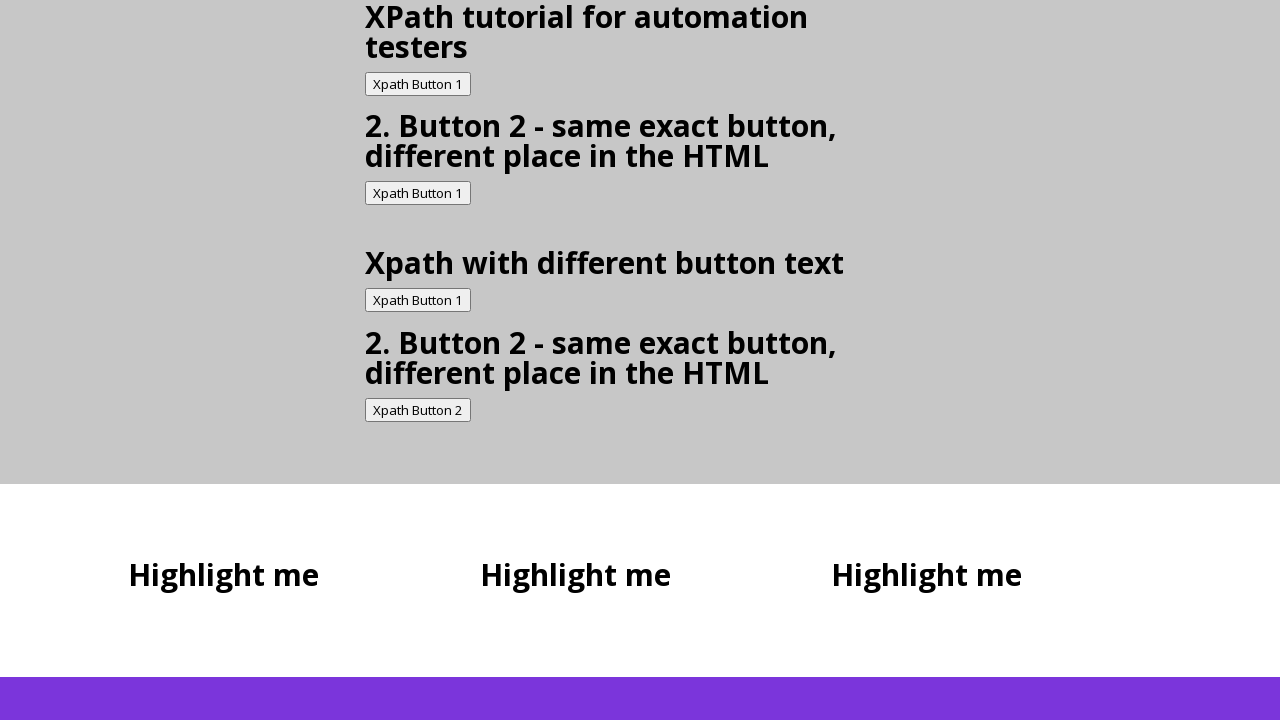

Selected 'Volvo' option by visible text label on select
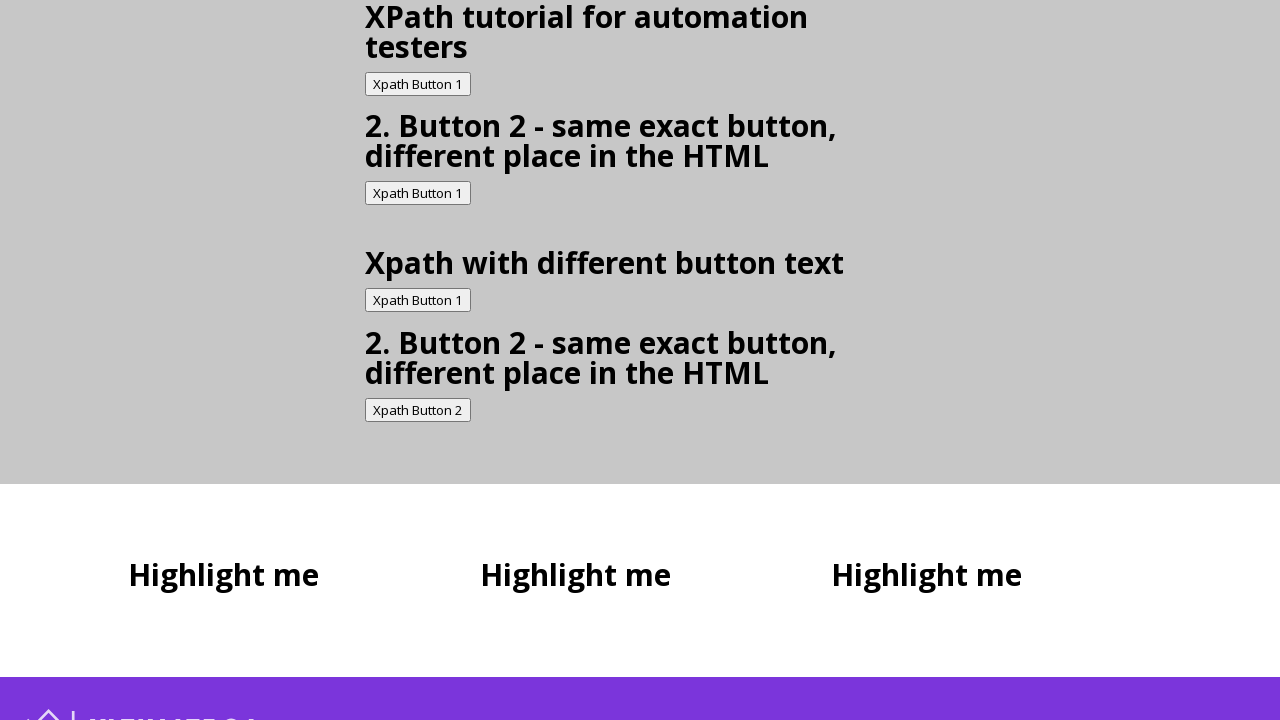

Selected 'Saab' option by value attribute on select
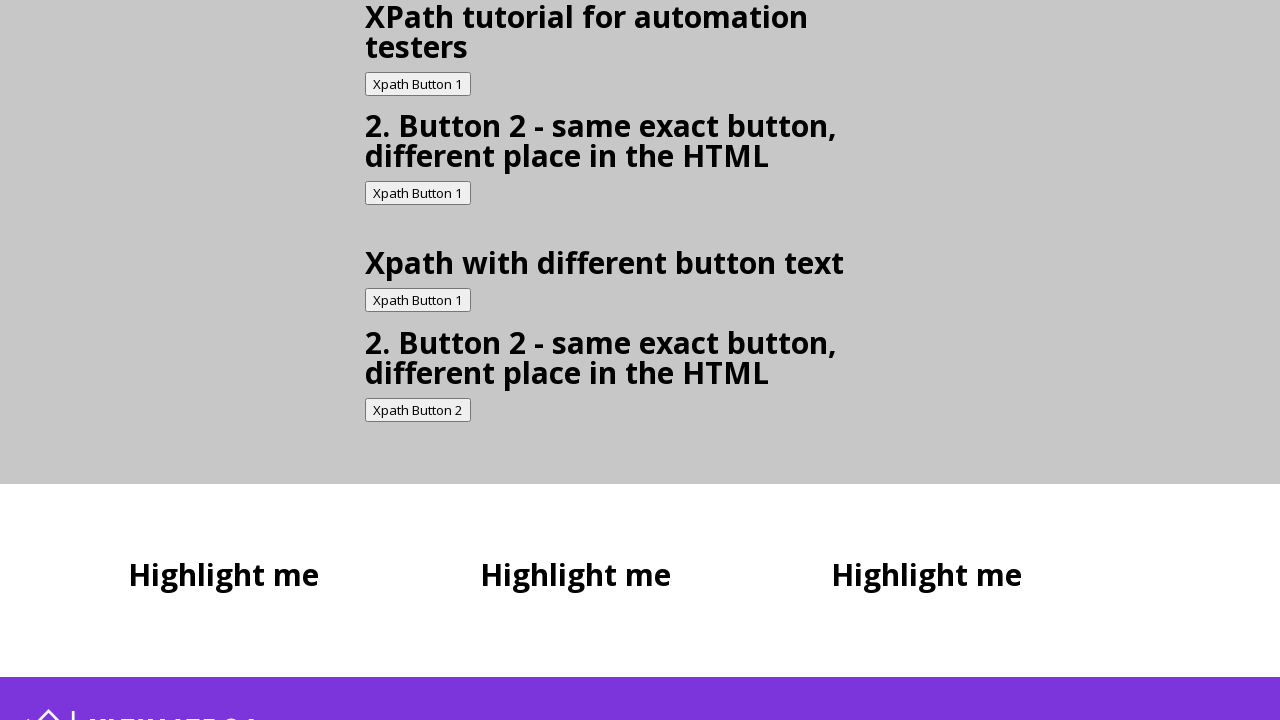

Selected option at index 3 (Audi) by index position on select
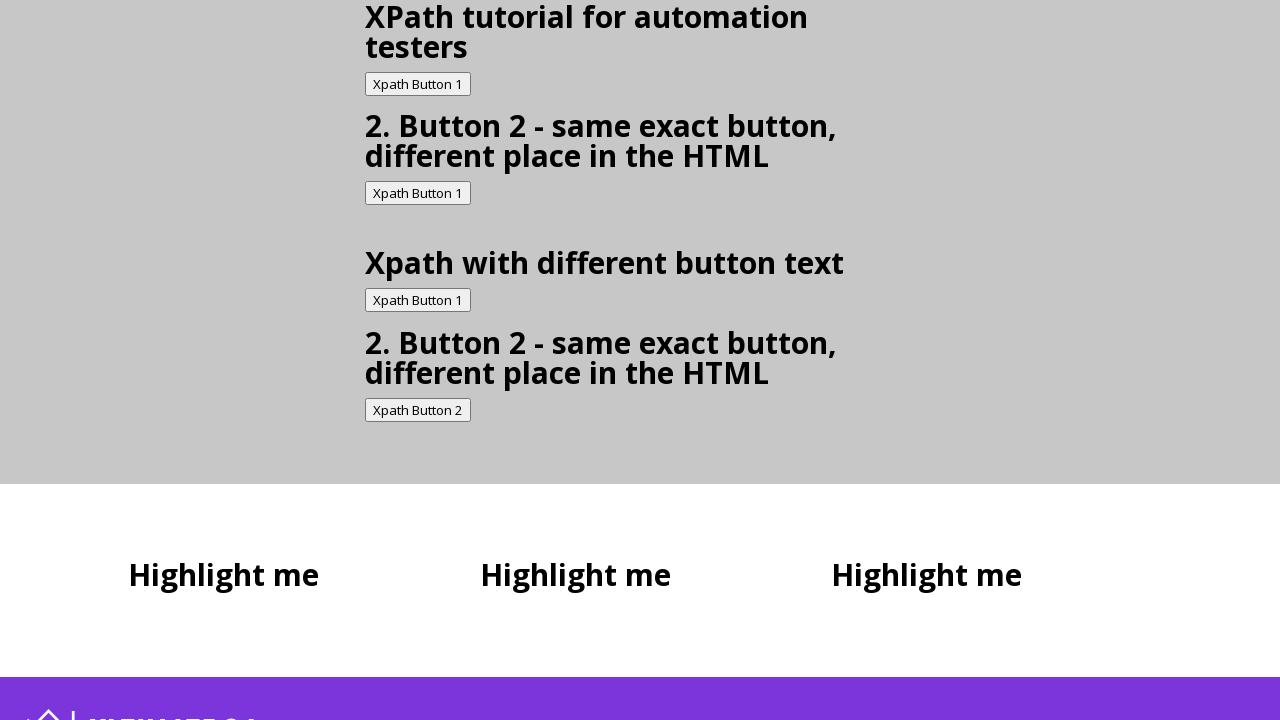

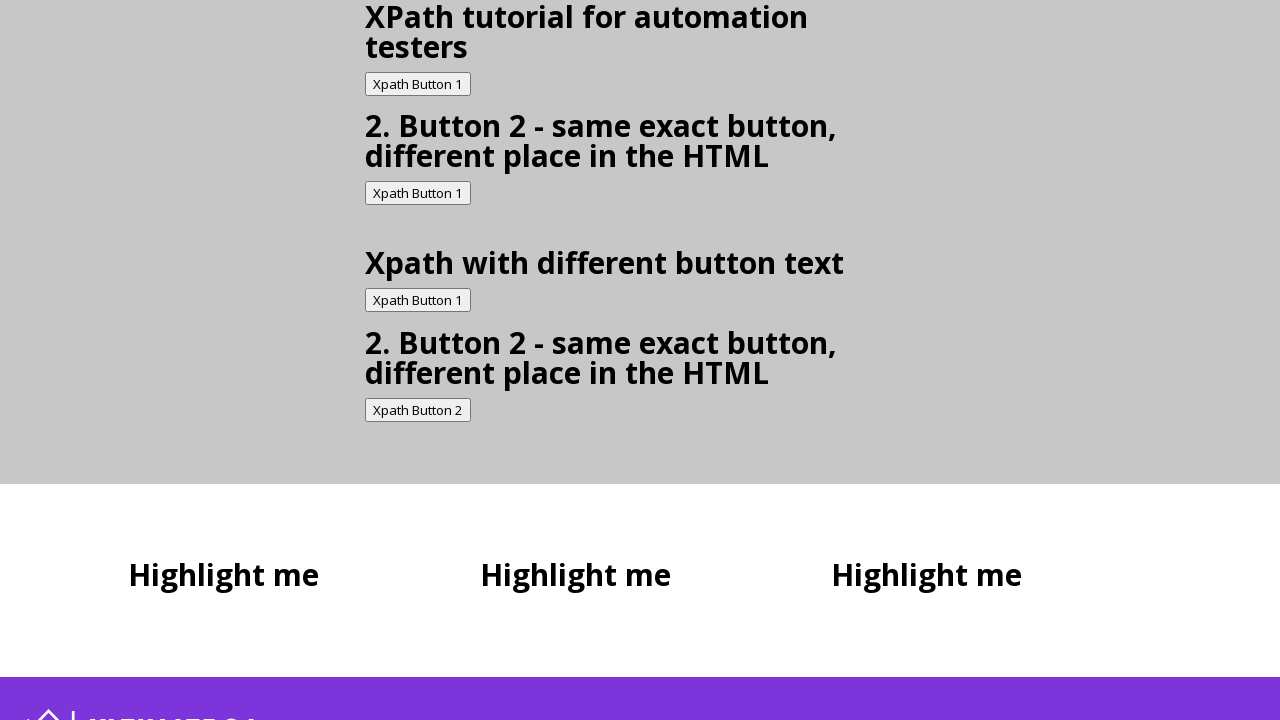